Tests registration form with password less than 6 characters and verifies error messages

Starting URL: https://alada.vn/tai-khoan/dang-ky.html

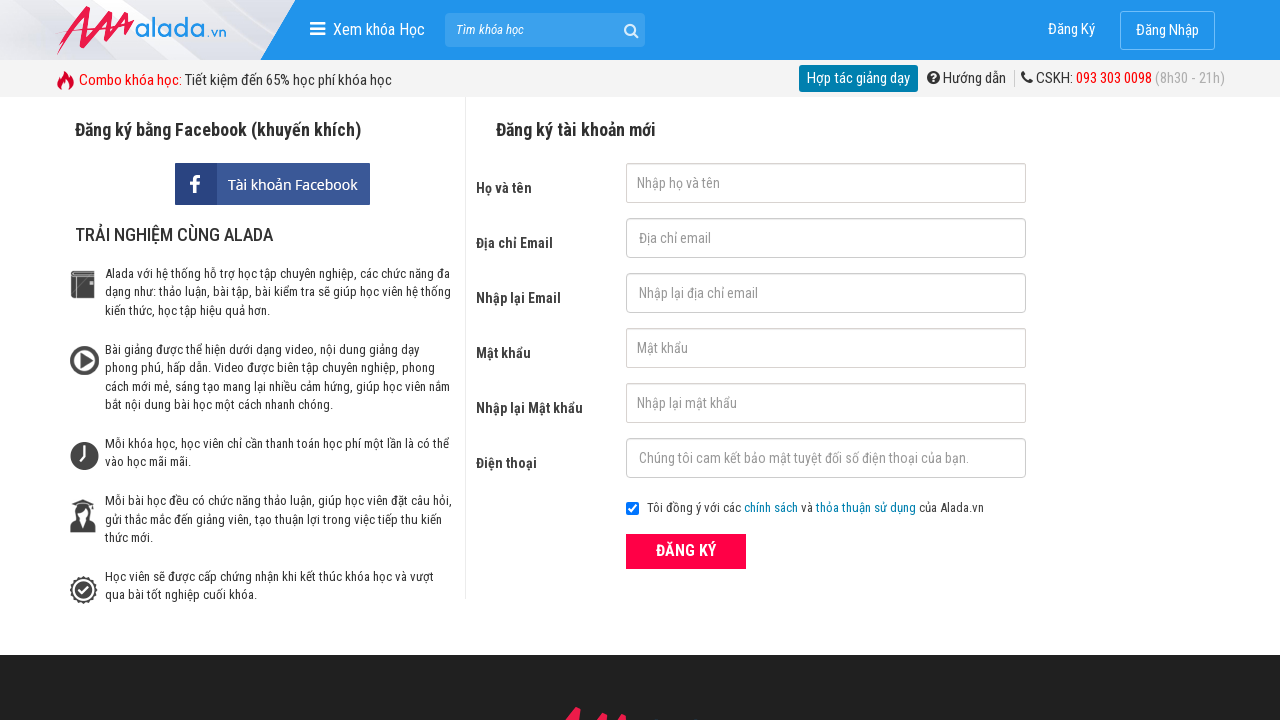

Filled first name field with 'maryjane' on #txtFirstname
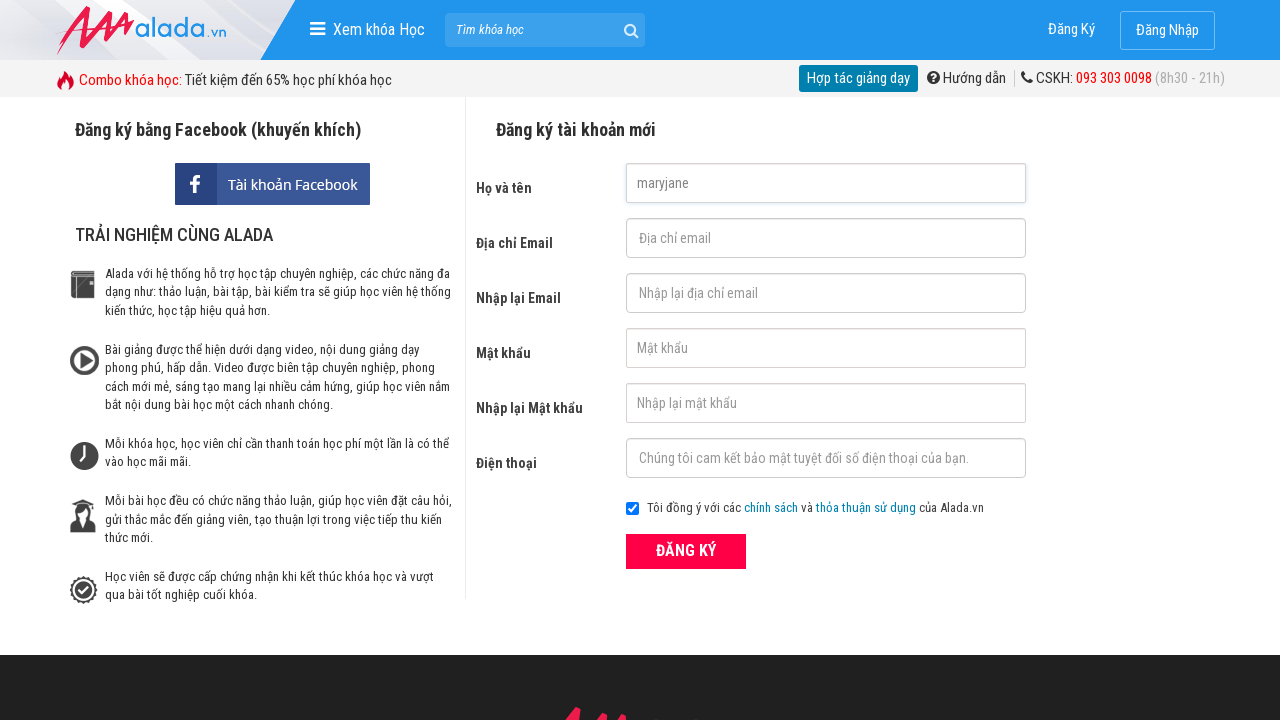

Filled email field with 'mary.jane@test.com' on #txtEmail
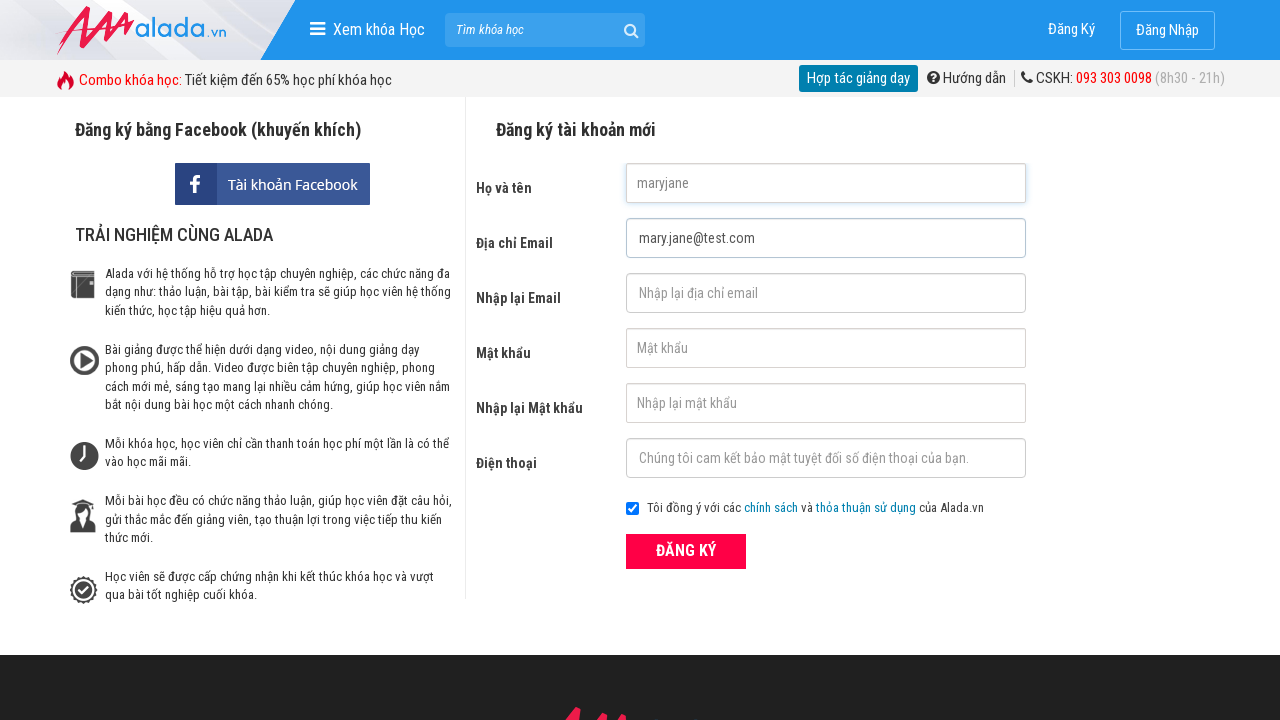

Filled confirm email field with 'mary.jane@test.com' on #txtCEmail
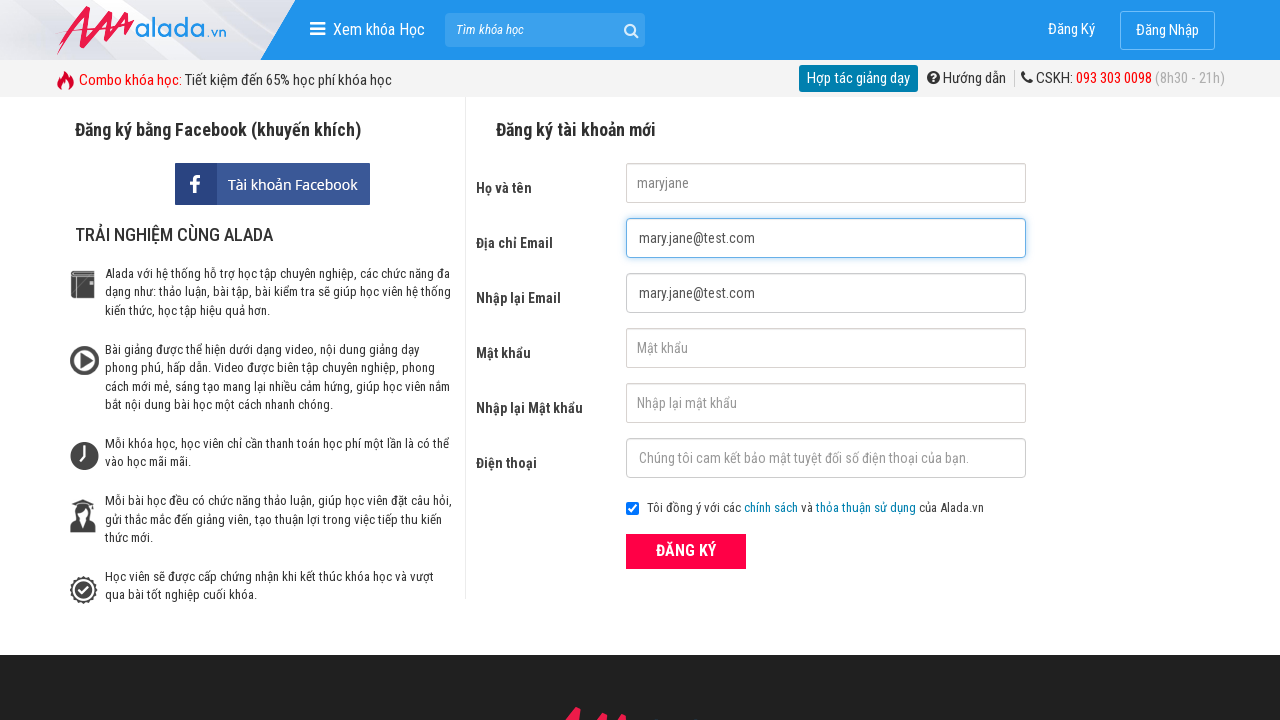

Filled password field with '12345' (less than 6 characters) on #txtPassword
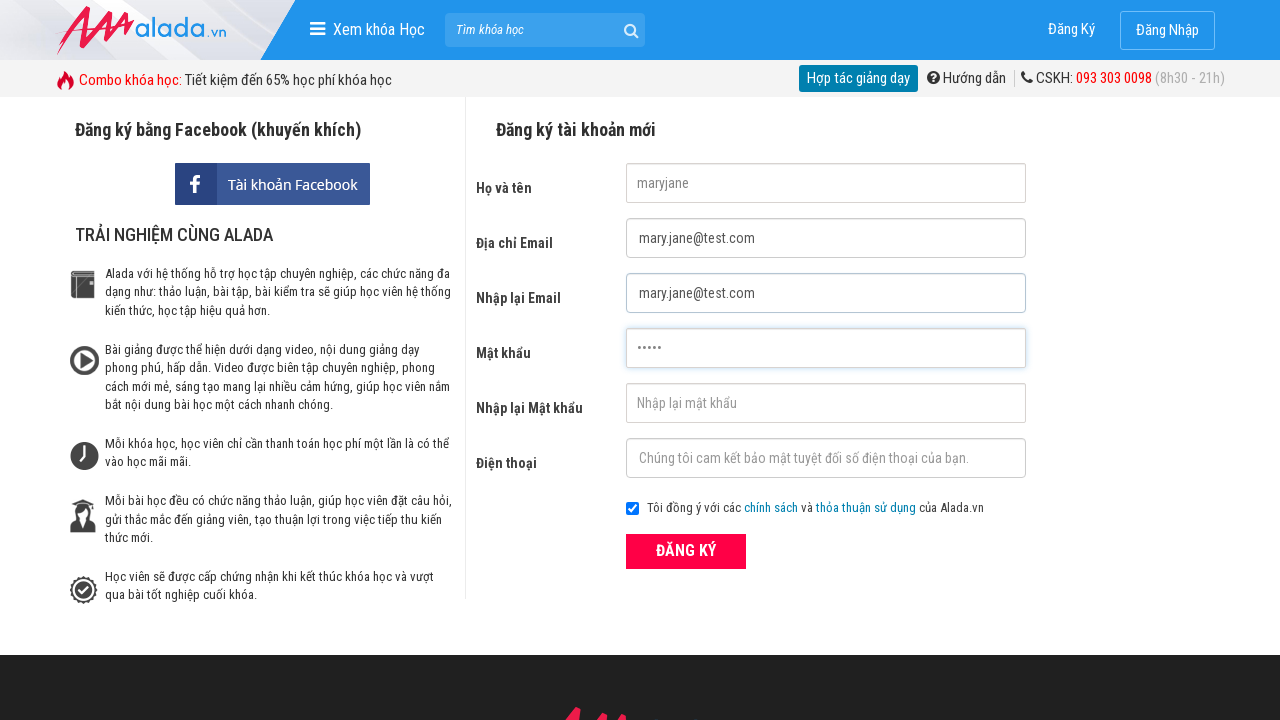

Filled confirm password field with '12345' on #txtCPassword
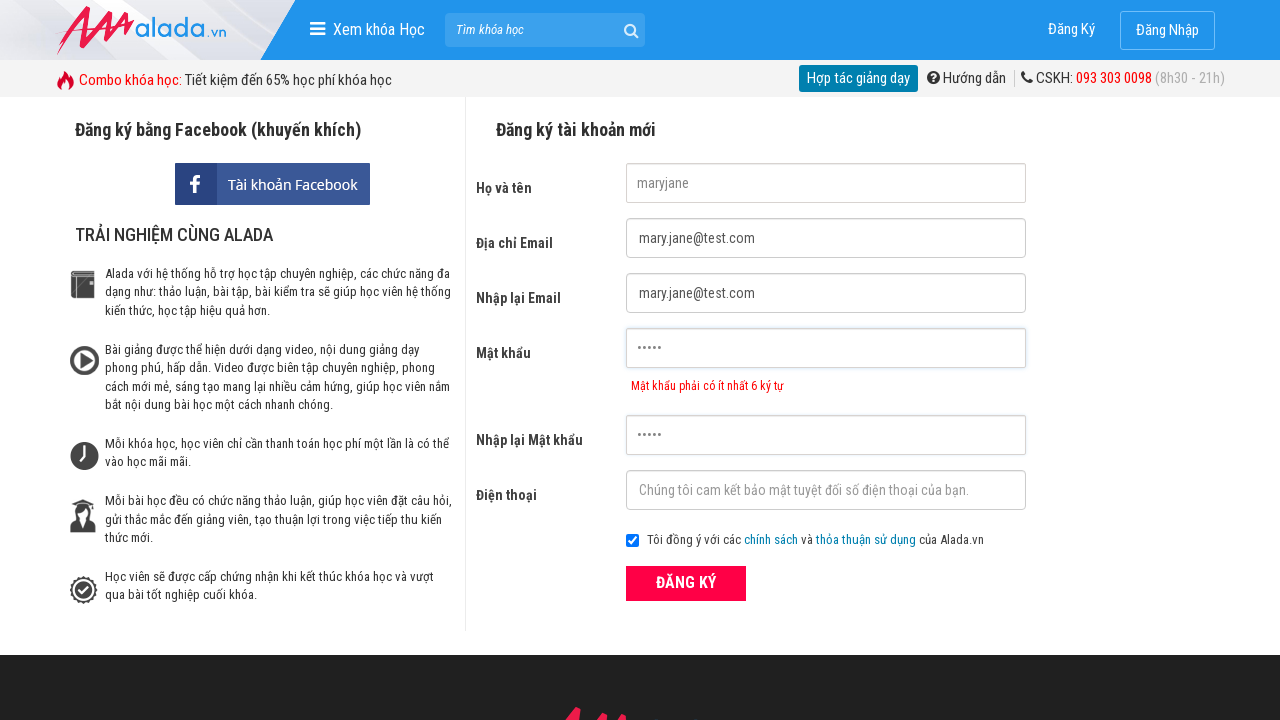

Filled phone number field with '0923456789' on #txtPhone
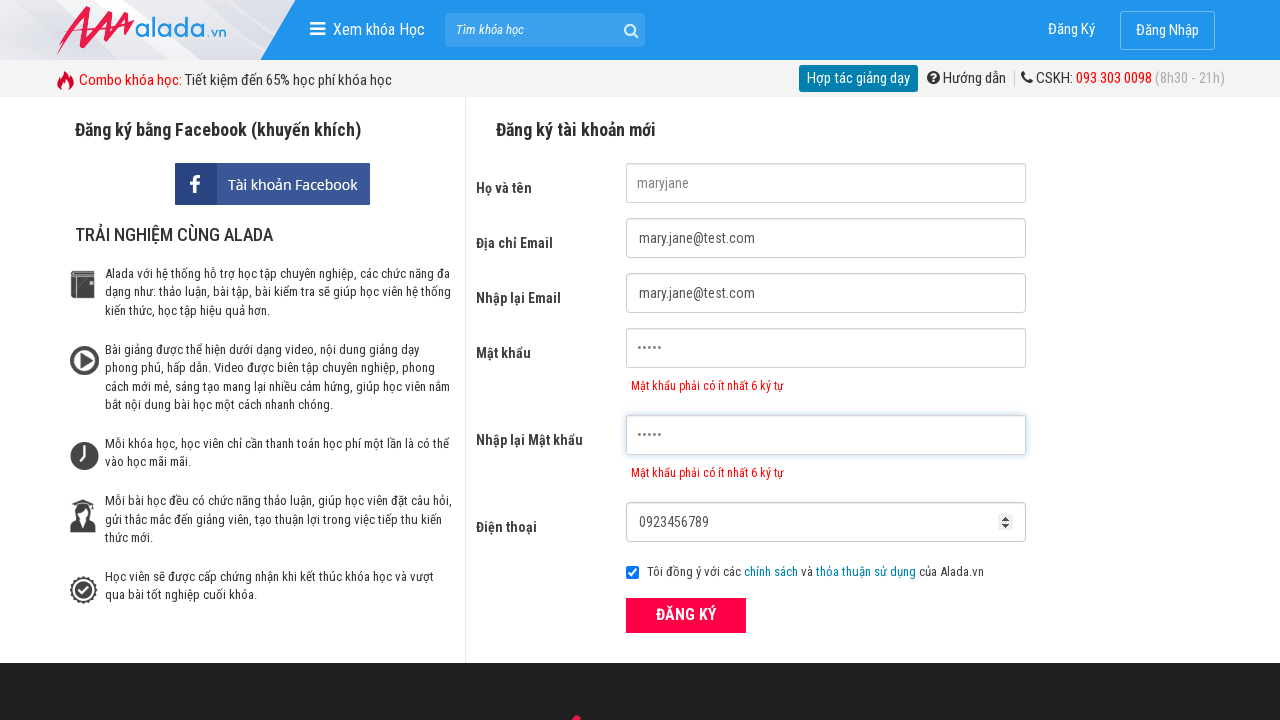

Clicked ĐĂNG KÝ (Register) button at (686, 615) on xpath=//form[@id='frmLogin']//button[text()='ĐĂNG KÝ']
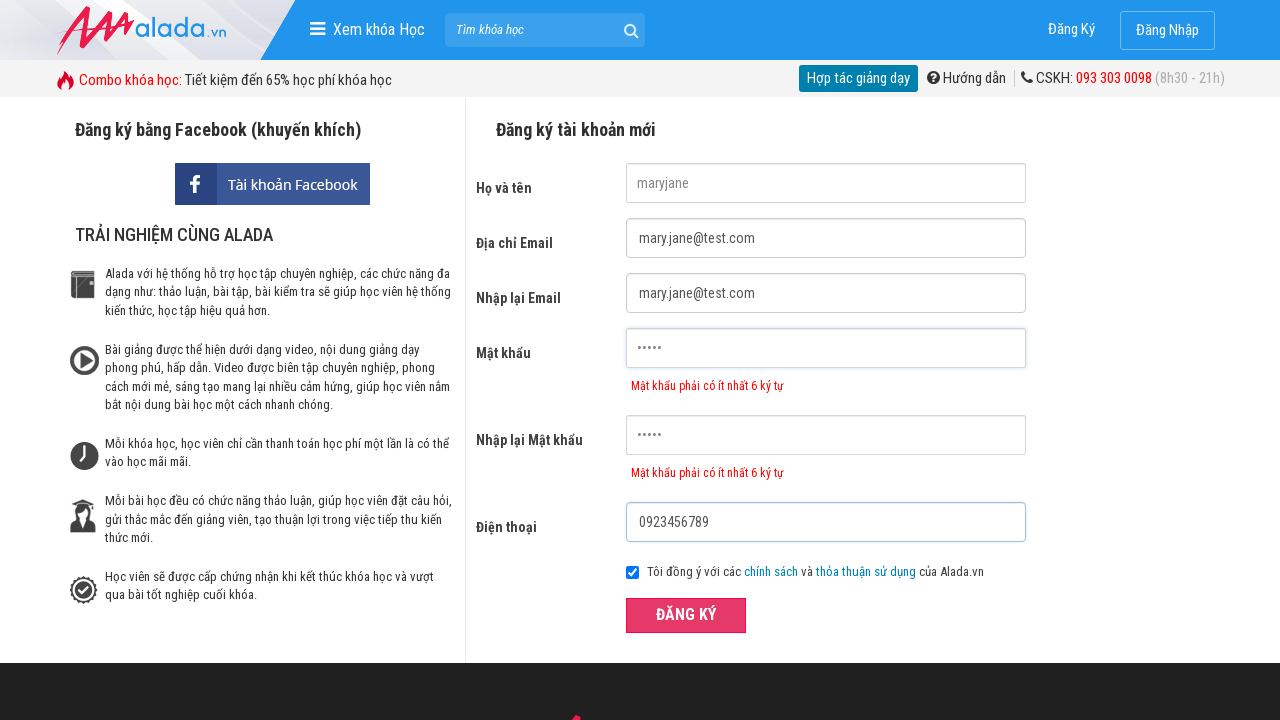

Password error message appeared on form
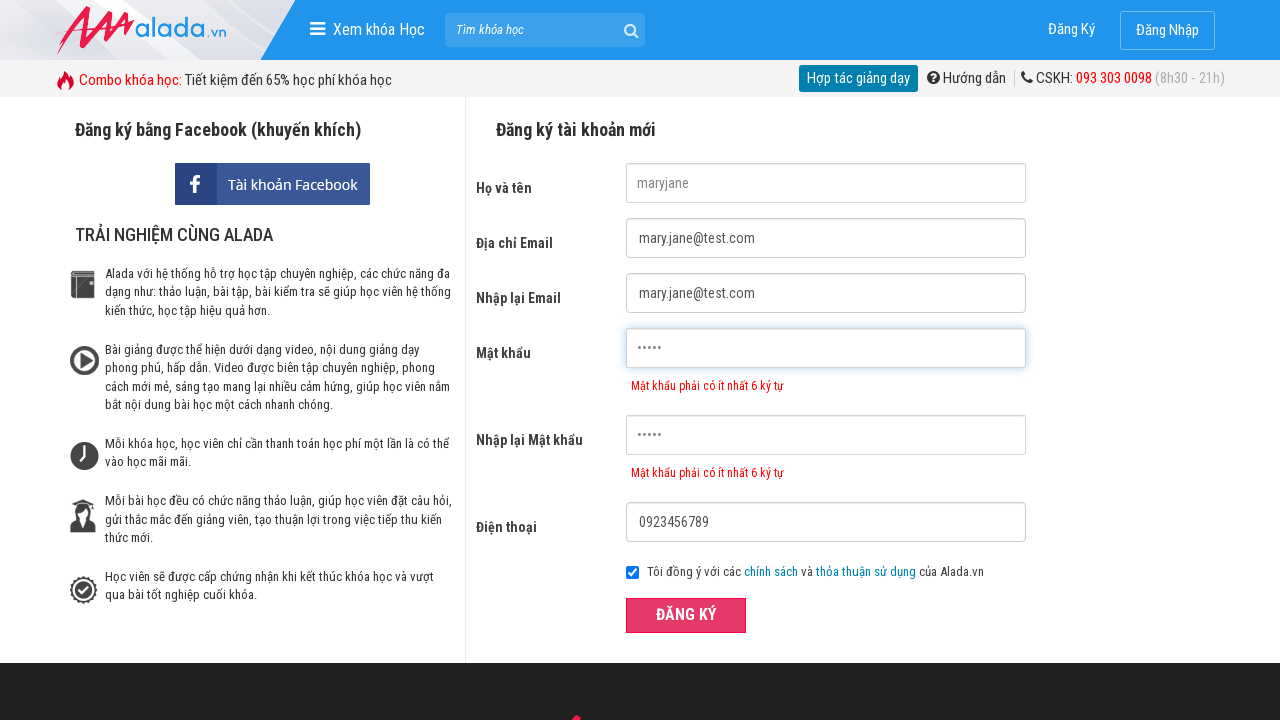

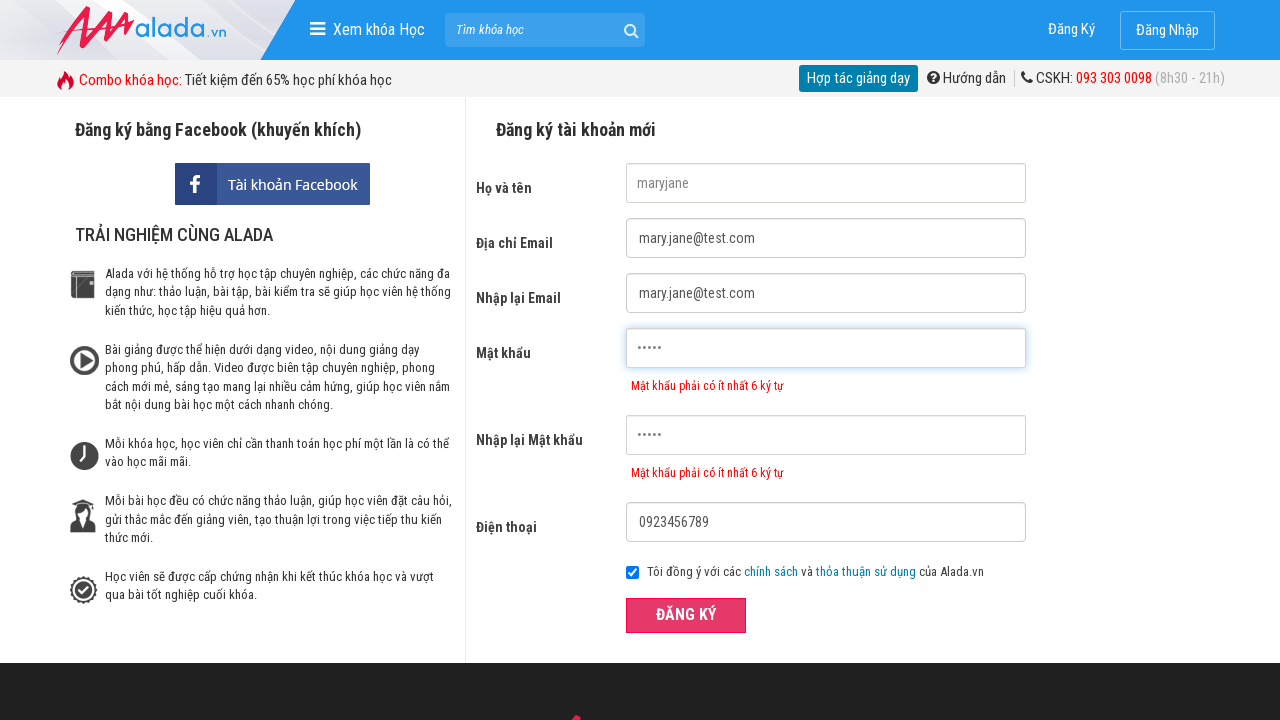